Tests filling out a complete student registration form including name, email, gender, phone, date of birth, subjects, hobbies, address, state and city, then submitting and verifying the results

Starting URL: https://demoqa.com/automation-practice-form

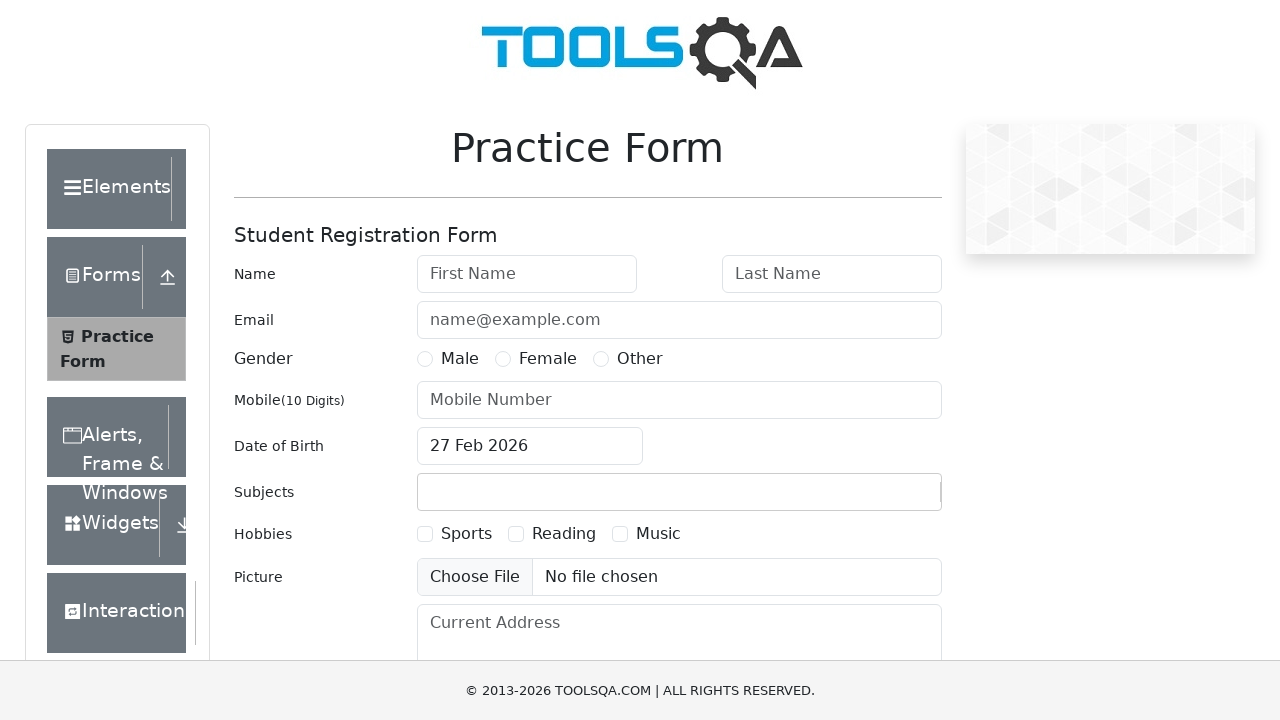

Filled first name field with 'Peter' on #firstName
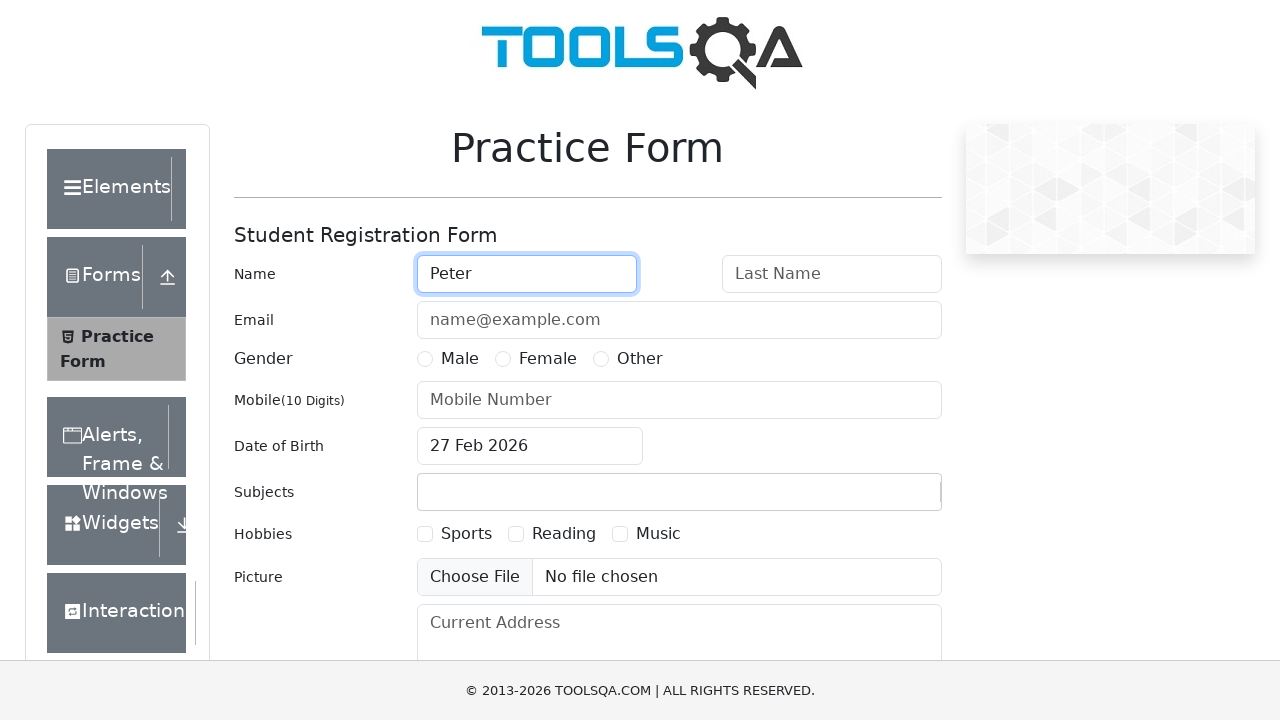

Filled last name field with 'Ivanov' on #lastName
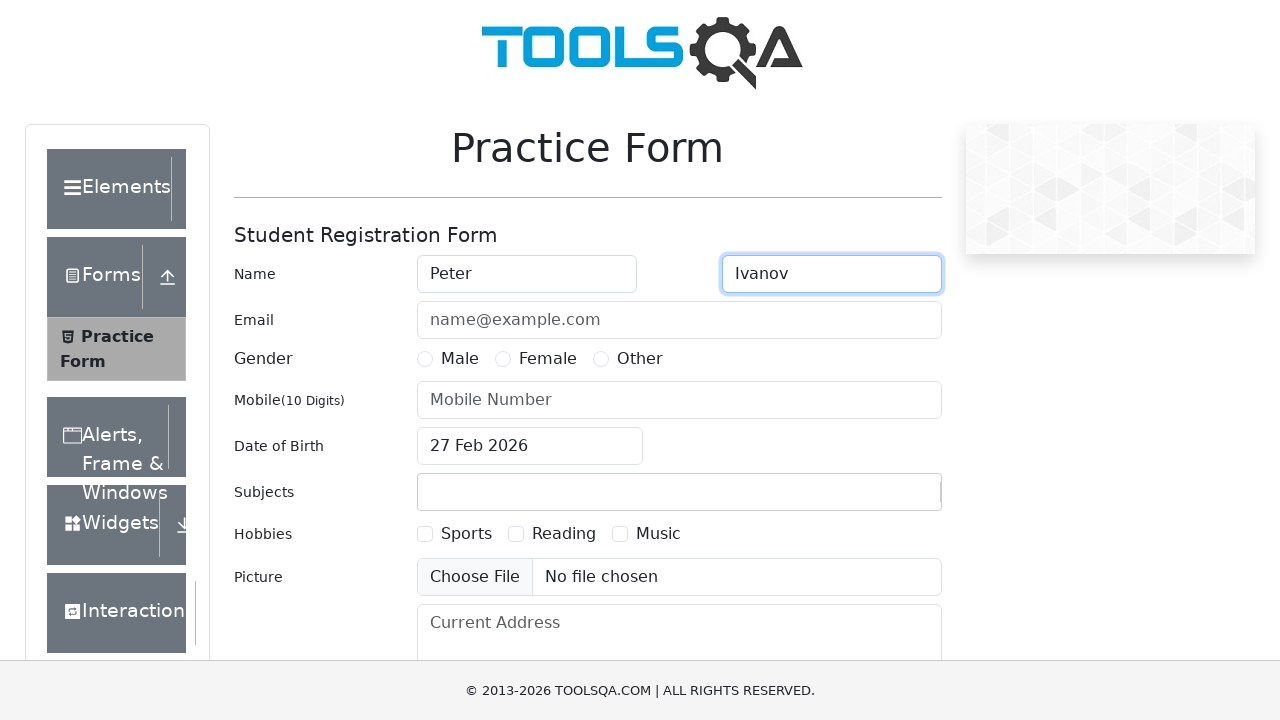

Filled email field with 'a@a.ru' on #userEmail
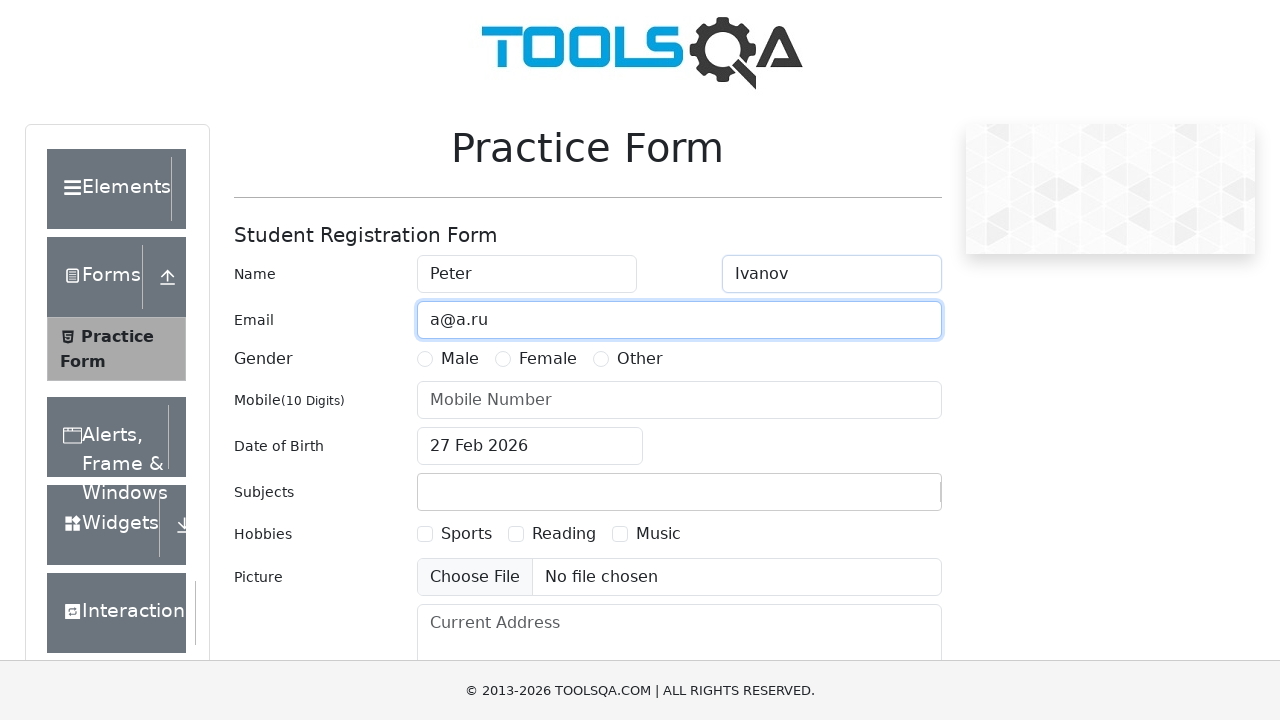

Selected Male gender option at (460, 359) on label[for='gender-radio-1']
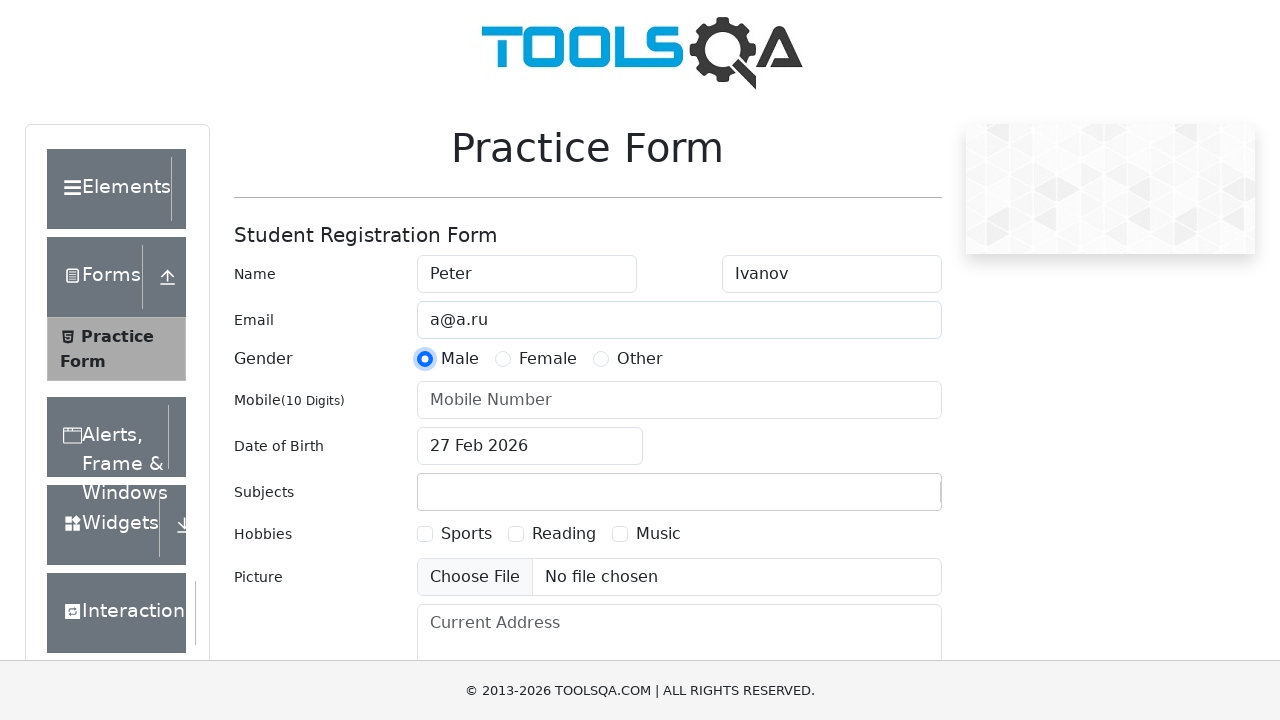

Filled phone number field with '1234567890' on #userNumber
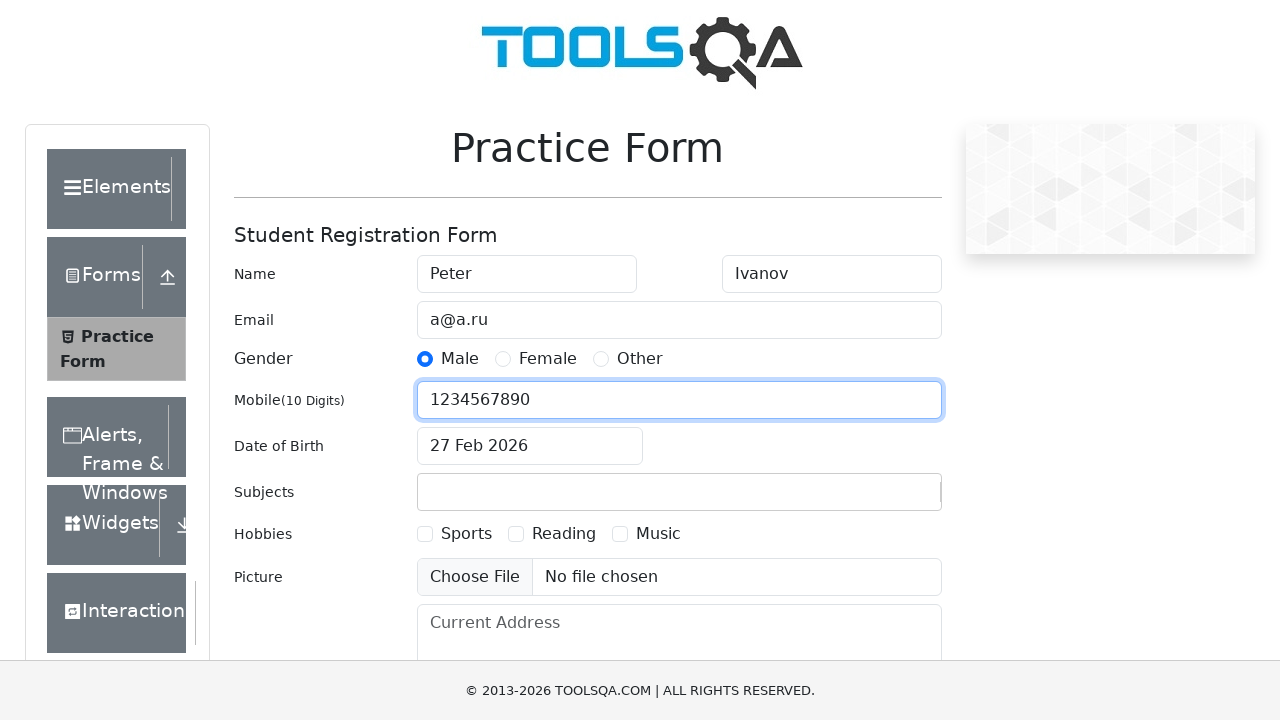

Clicked date of birth input to open date picker at (530, 446) on #dateOfBirthInput
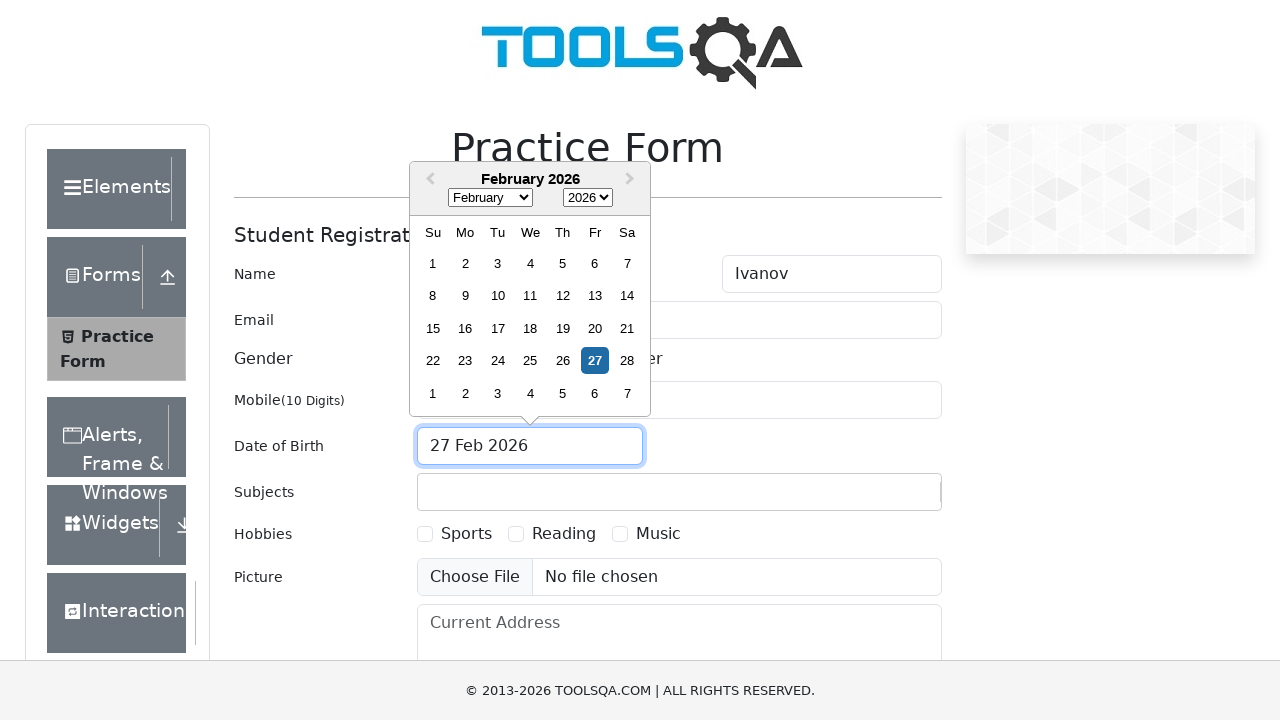

Selected November as birth month on select.react-datepicker__month-select
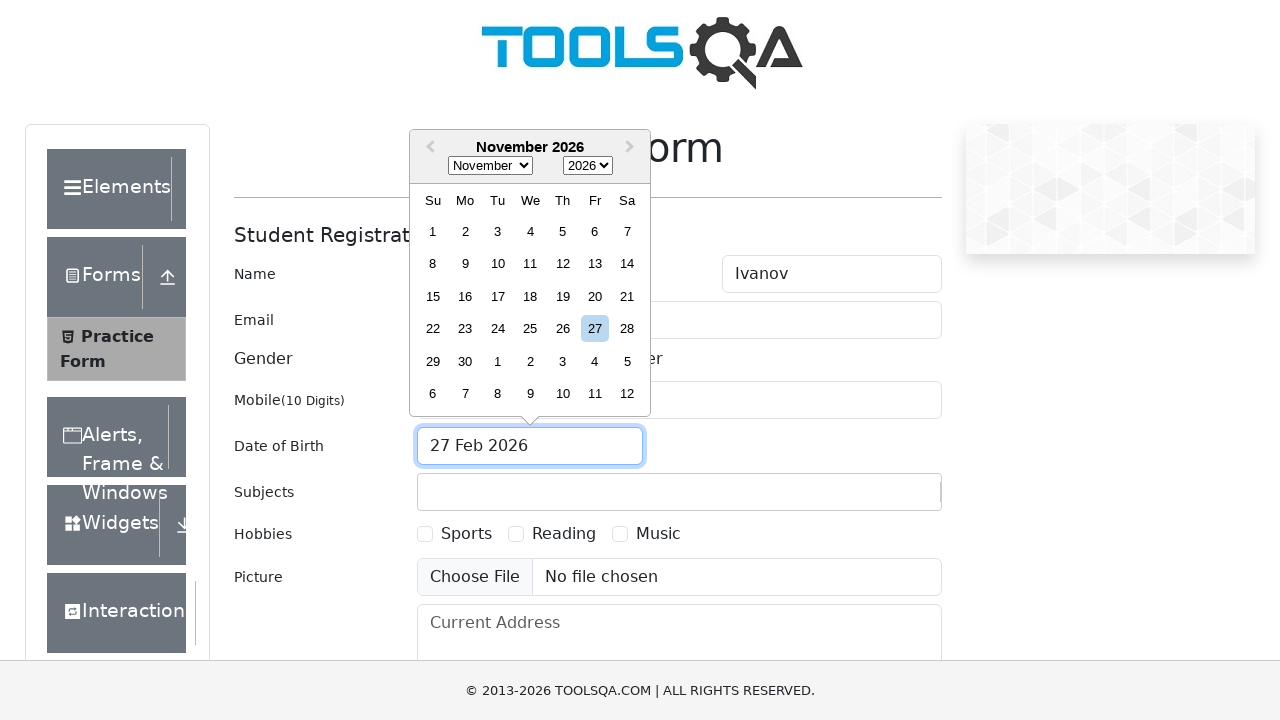

Selected 1985 as birth year on select.react-datepicker__year-select
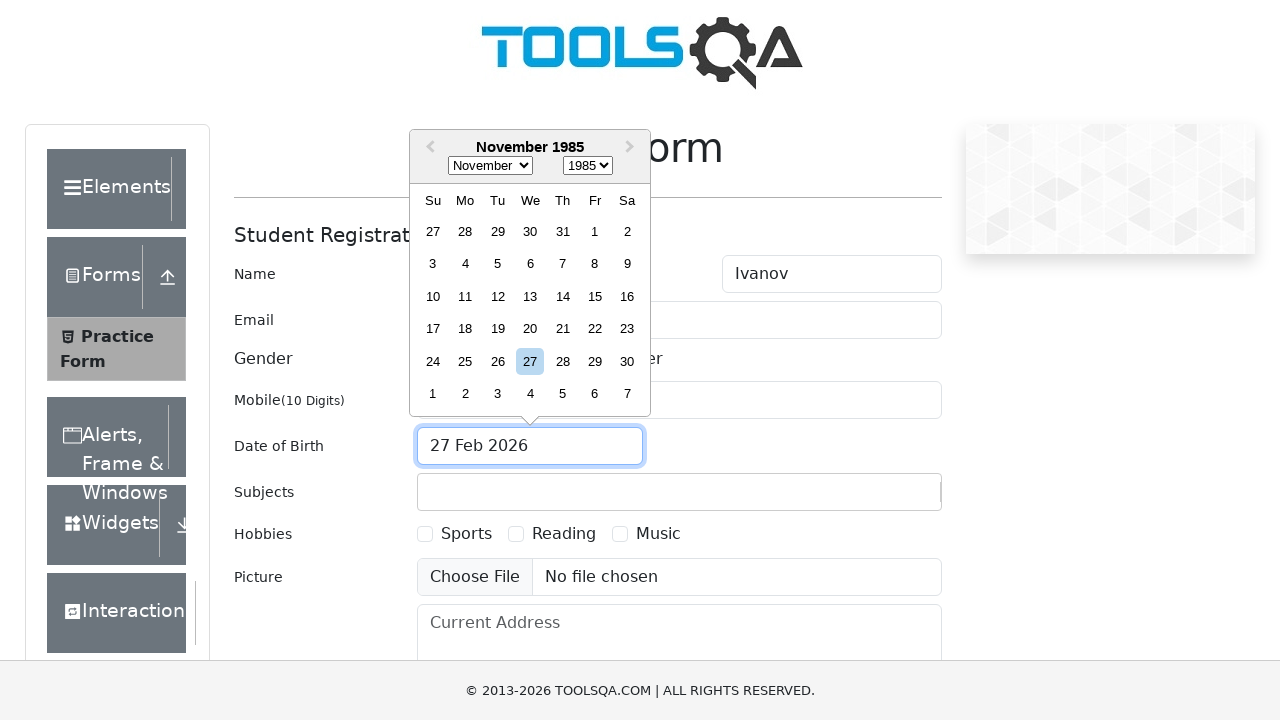

Selected 15th as birth day (November 15th, 1985) at (595, 296) on xpath=//div[@aria-label='Choose Friday, November 15th, 1985']
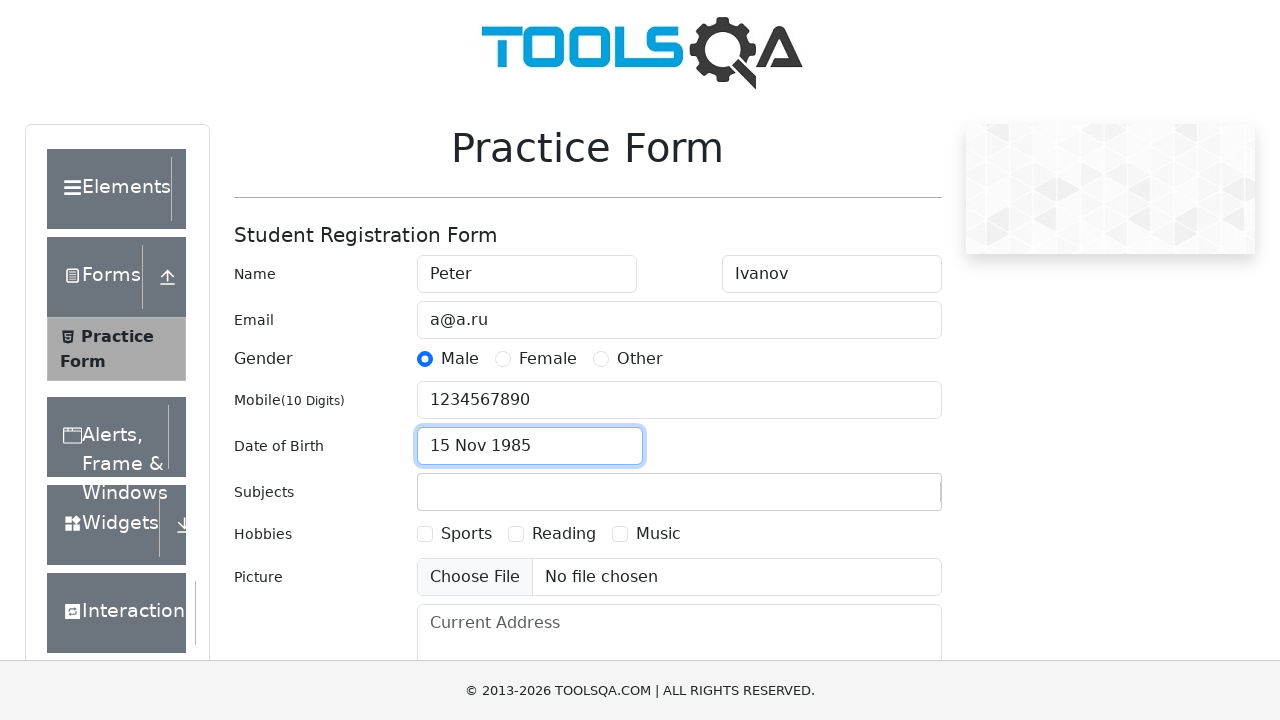

Filled subjects field with 'Maths' on #subjectsInput
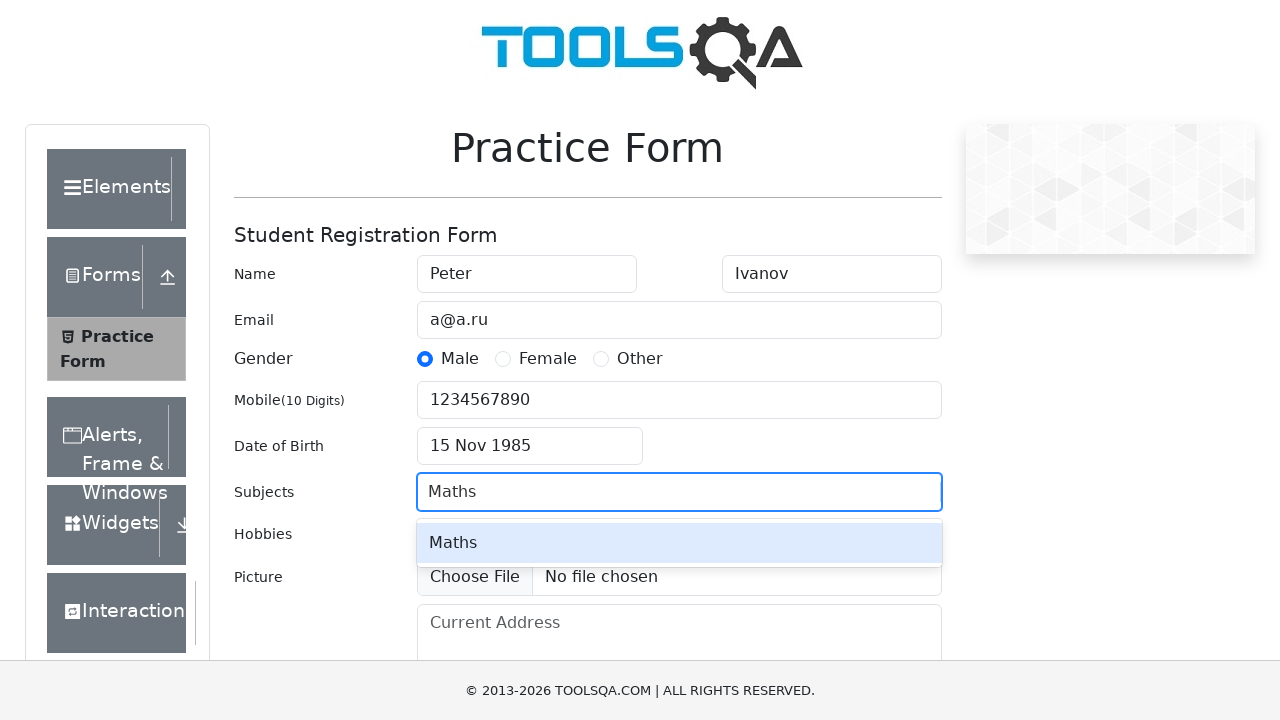

Pressed Tab to confirm subject selection
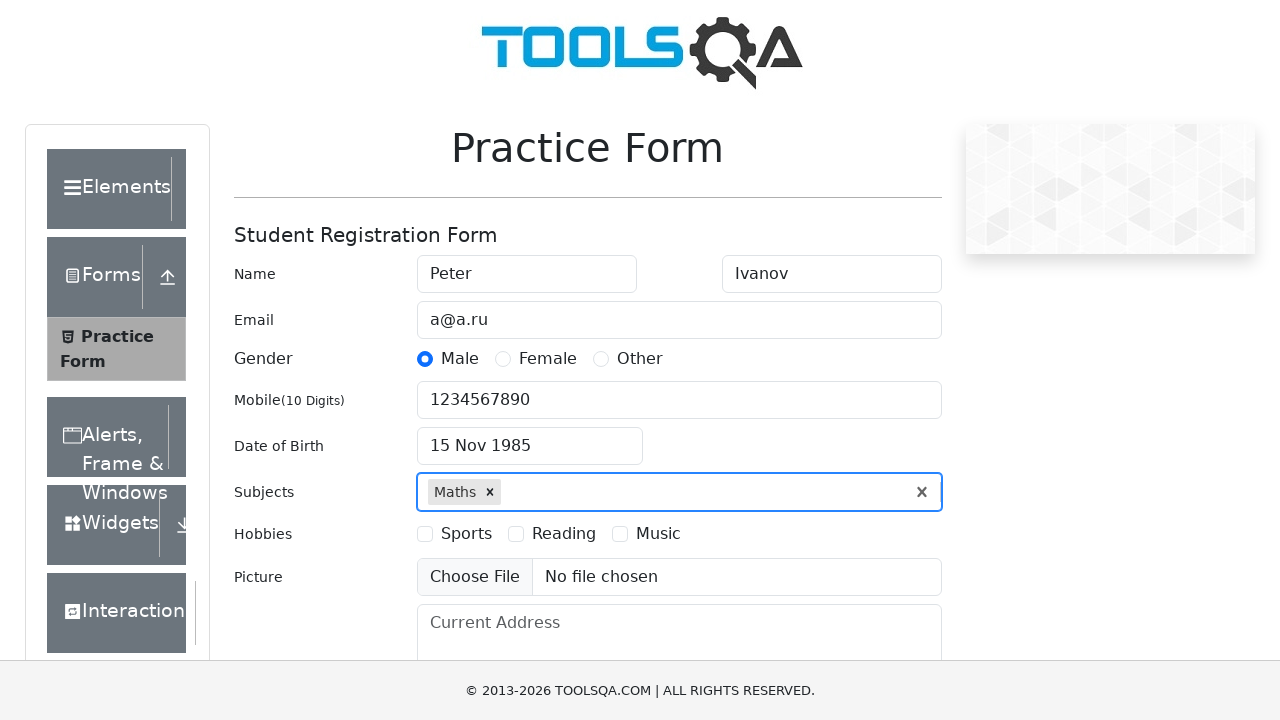

Selected Sports hobby checkbox at (466, 534) on label[for='hobbies-checkbox-1']
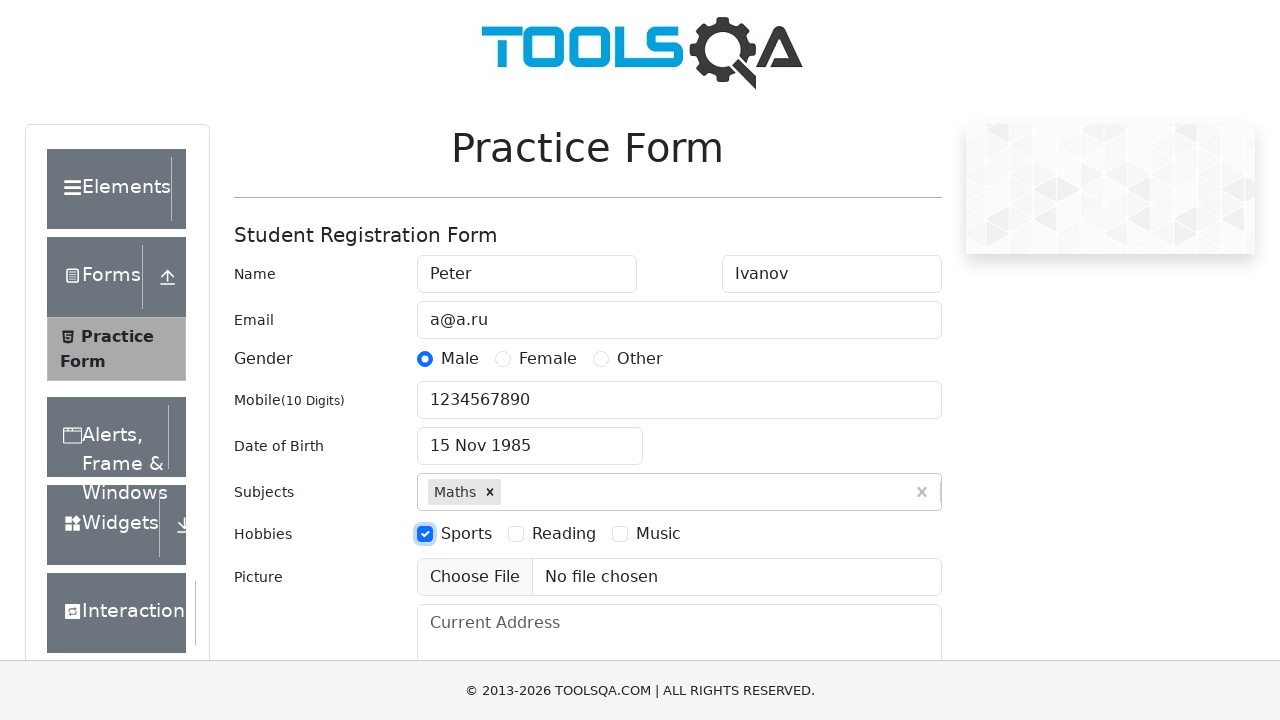

Filled current address field with 'CA, San Francisco, 17 avn, 1' on #currentAddress
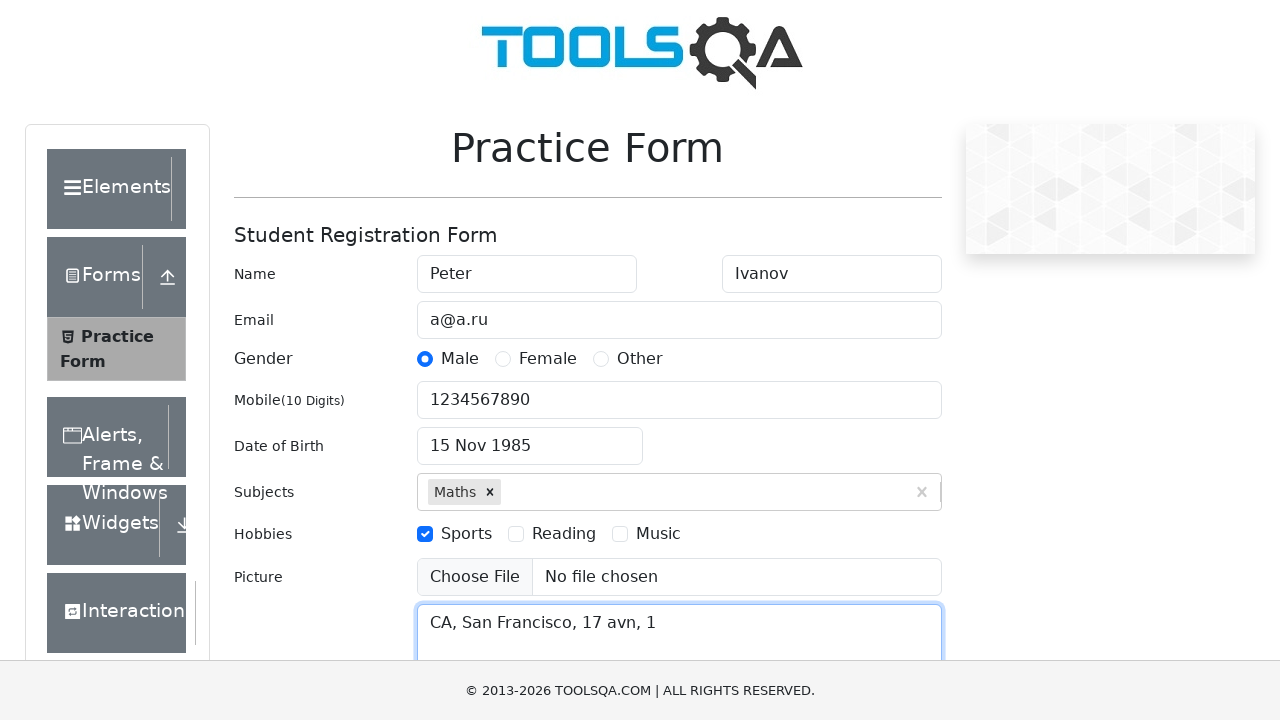

Filled state field with 'NCR' on #react-select-3-input
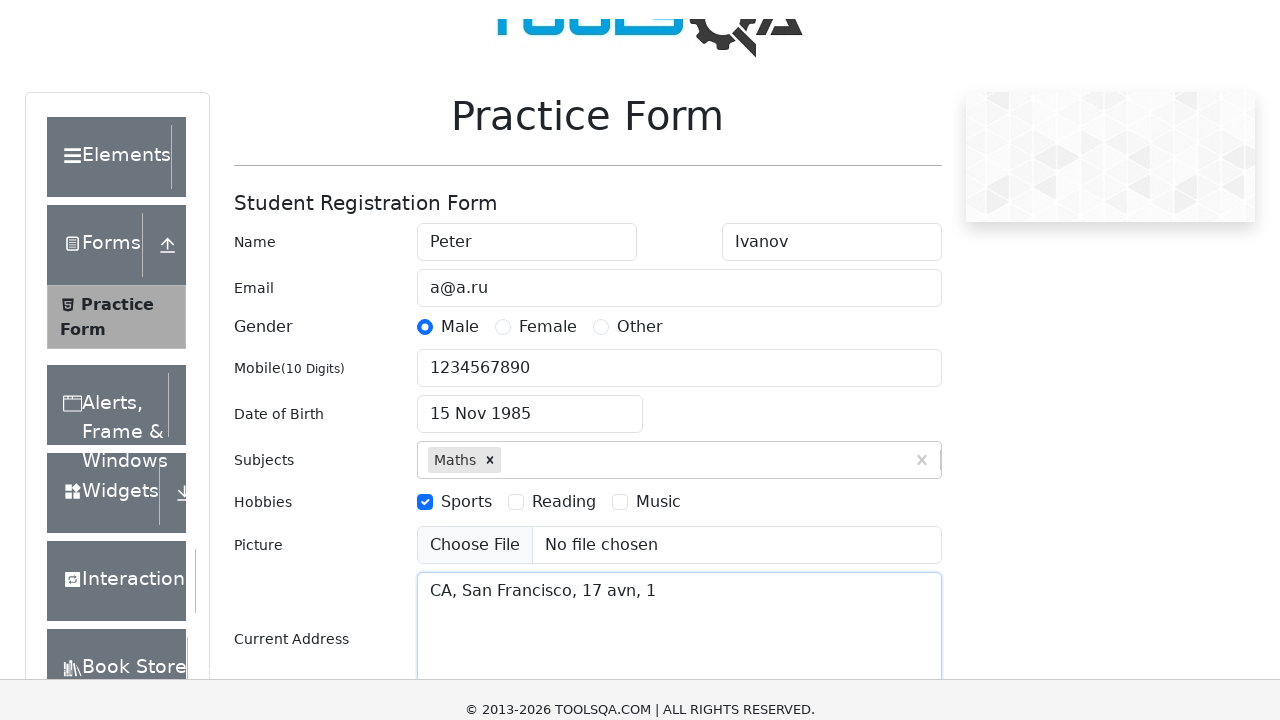

Pressed Tab to confirm state selection
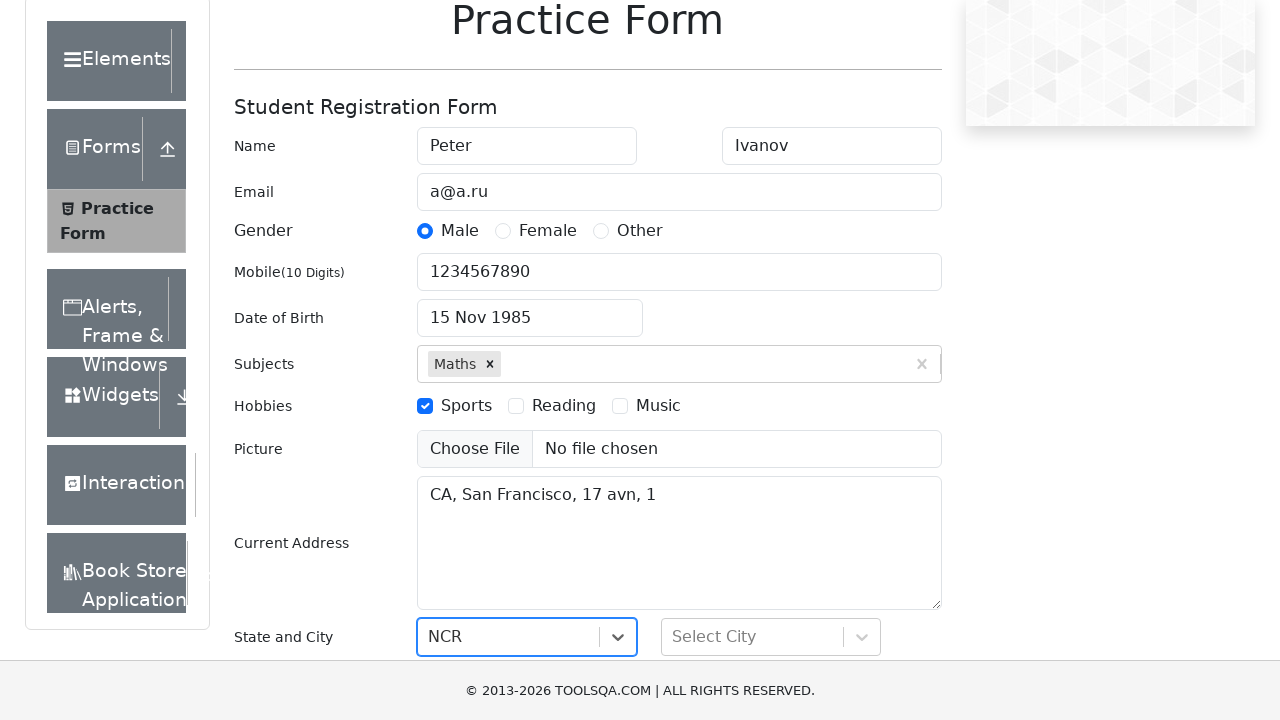

Filled city field with 'Delhi' on #react-select-4-input
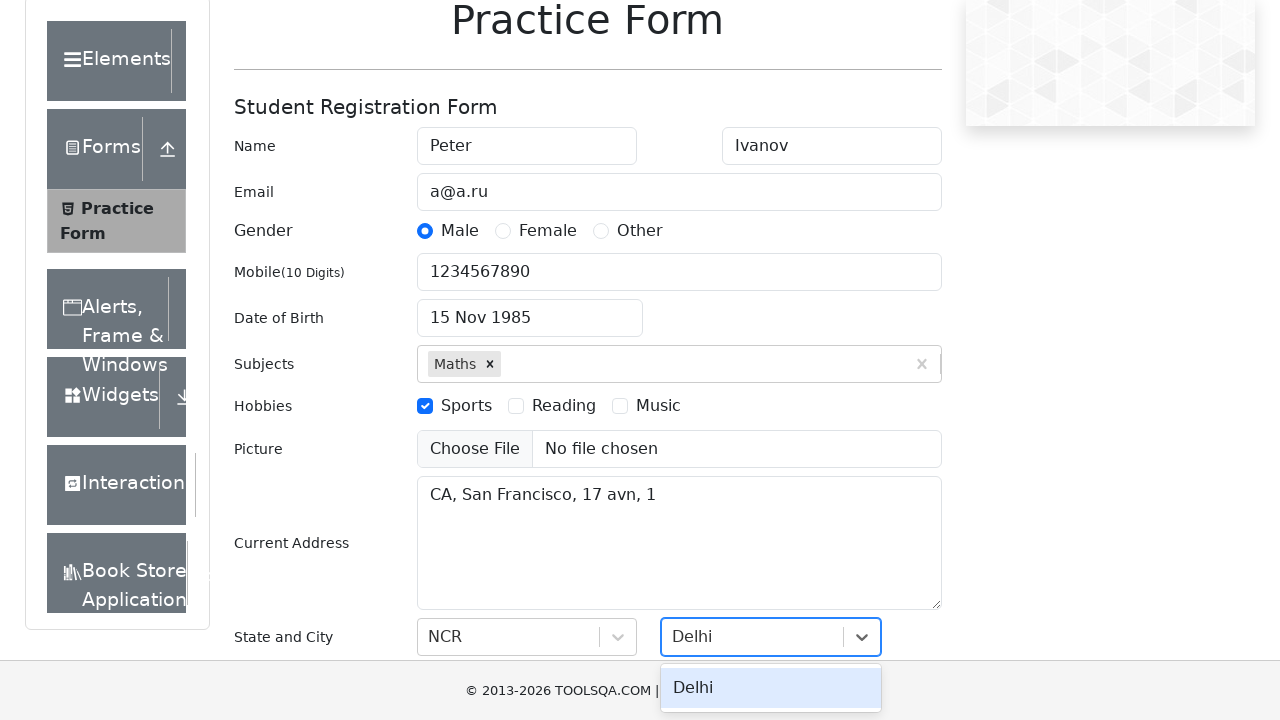

Pressed Tab to confirm city selection
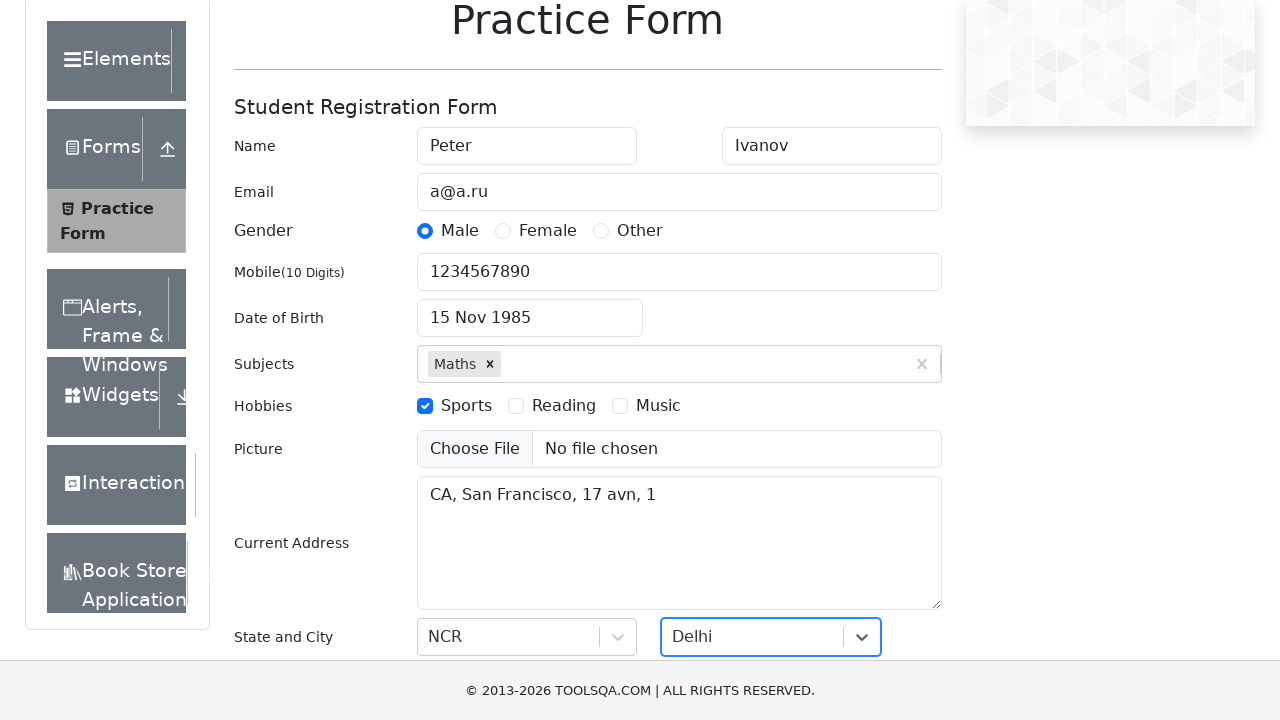

Clicked submit button to submit registration form at (885, 499) on #submit
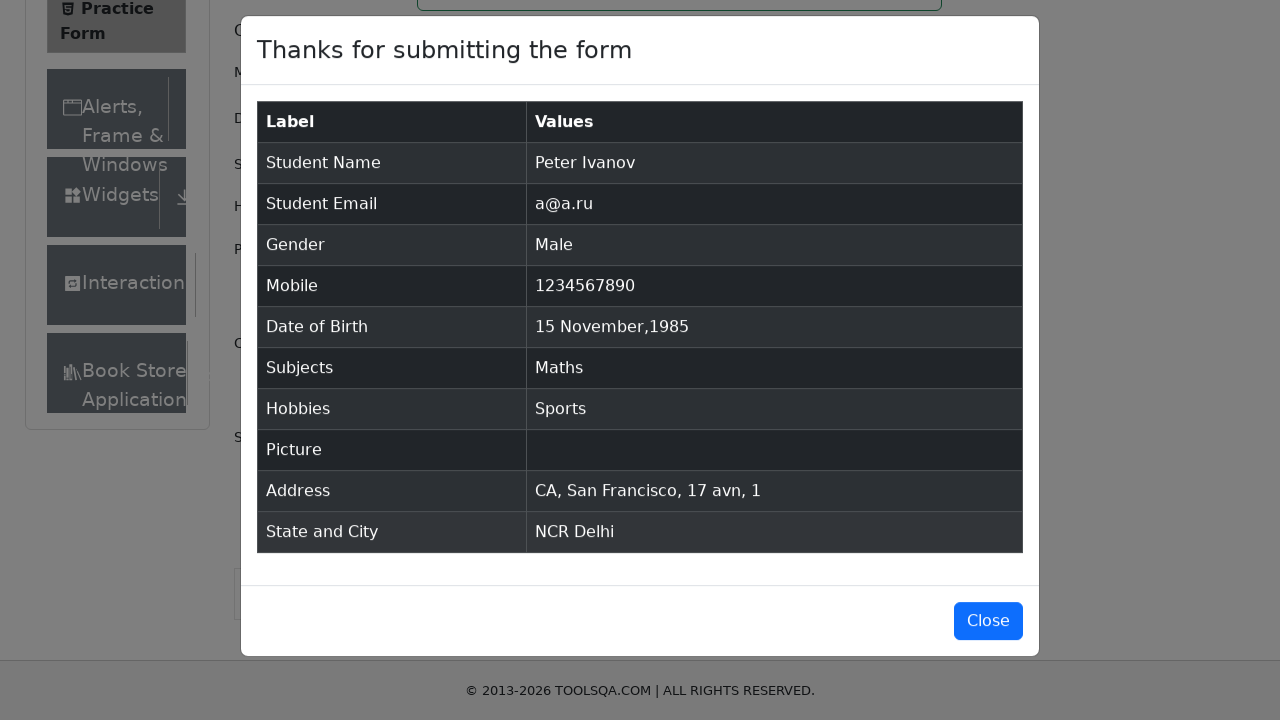

Results table loaded successfully
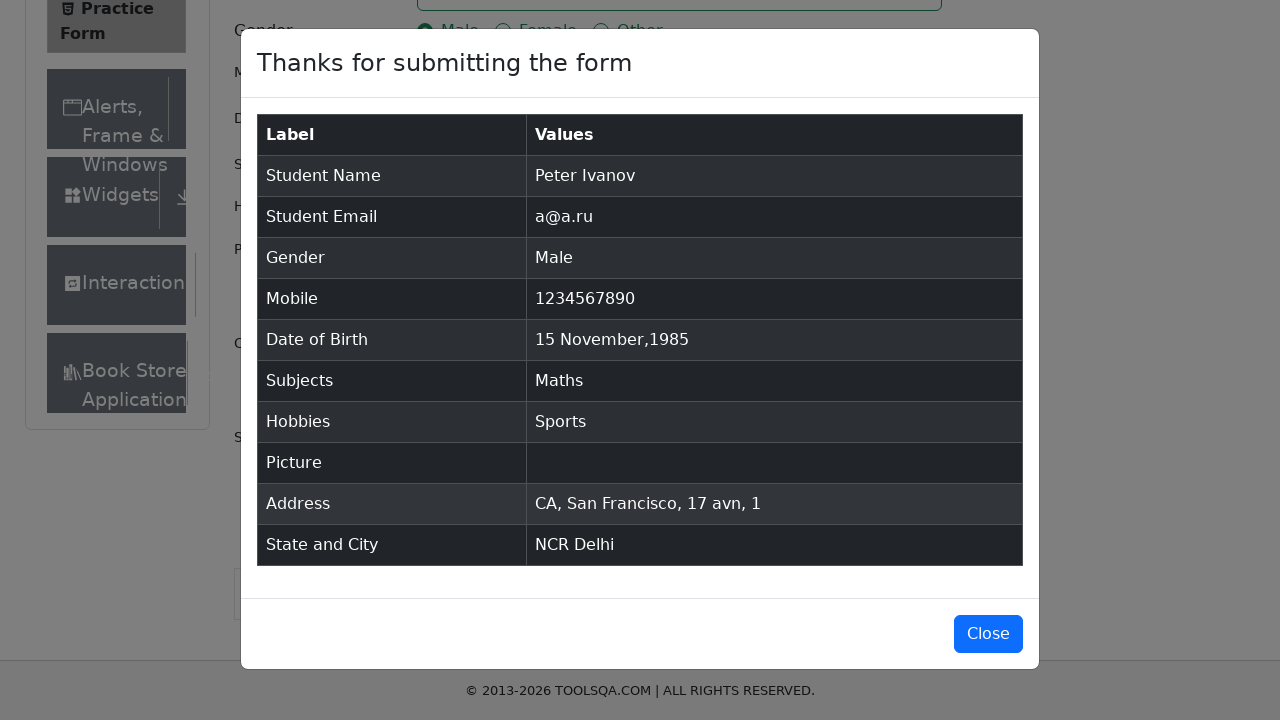

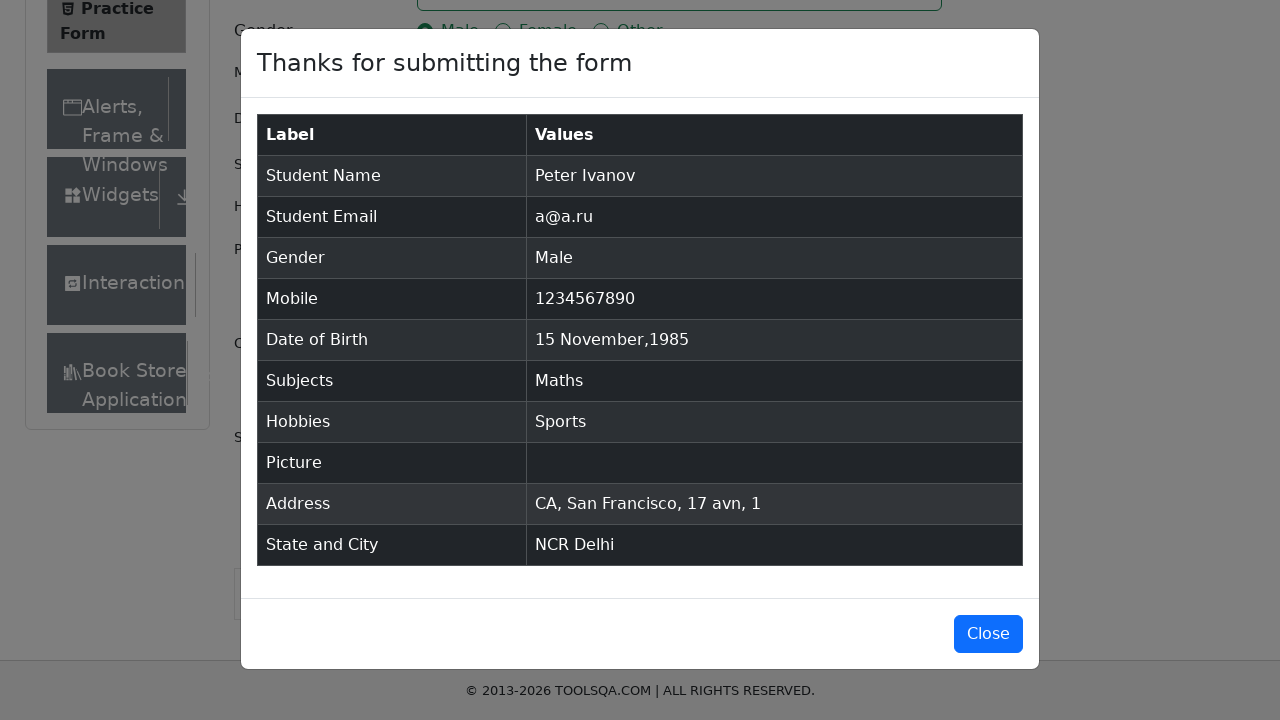